Tests auto-suggestive dropdown functionality by typing a partial country name and selecting a matching option from the suggestions list

Starting URL: https://rahulshettyacademy.com/AutomationPractice/

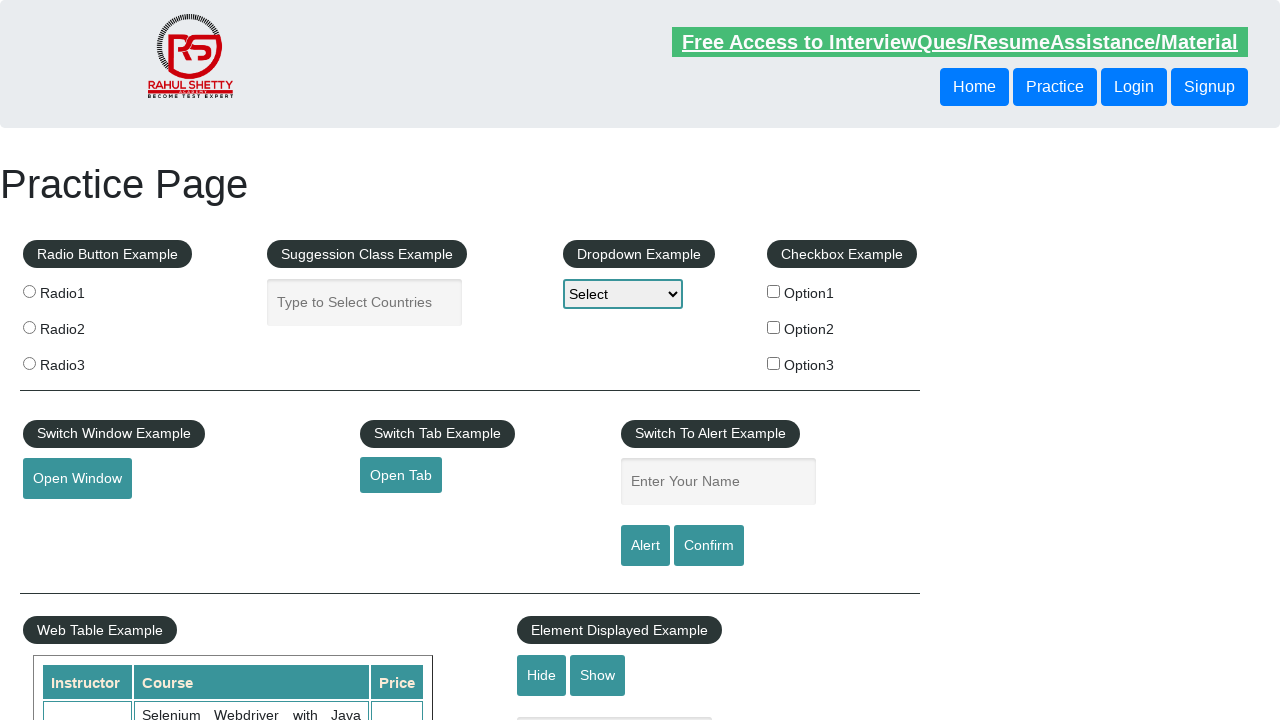

Typed 'ind' in the country autocomplete input field on input[placeholder*='Countries']
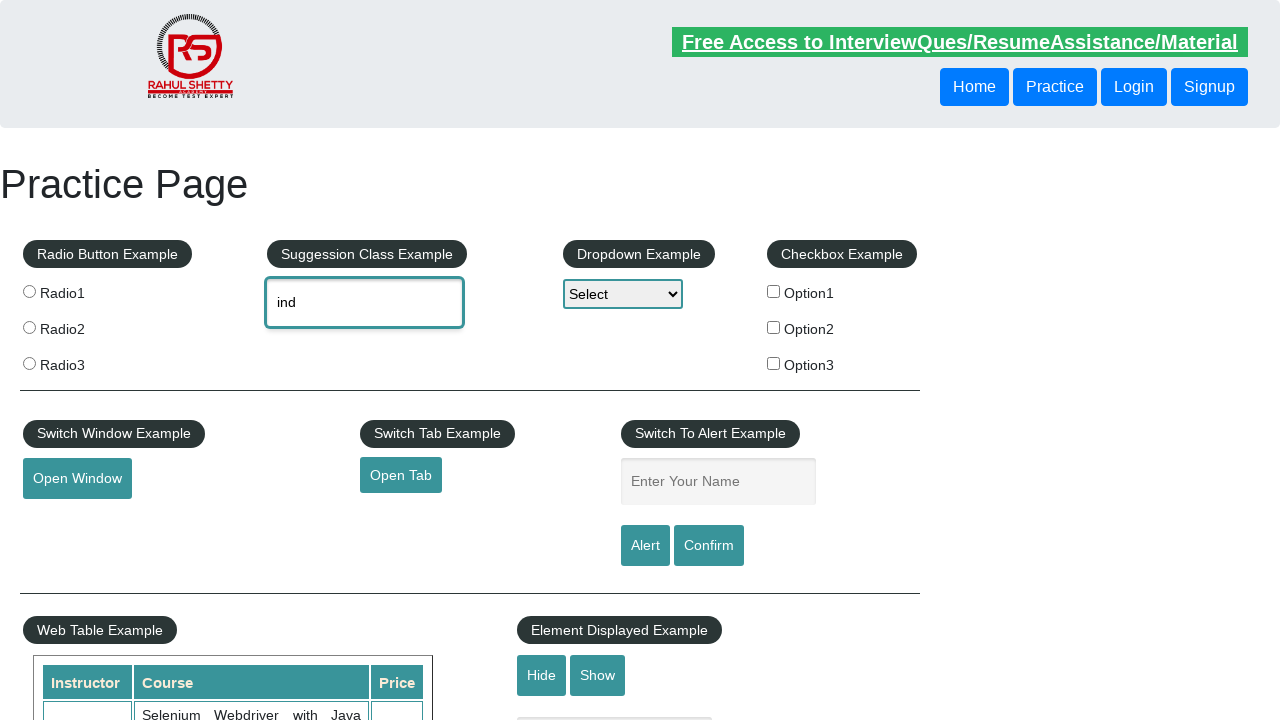

Waited for autocomplete suggestions dropdown to appear
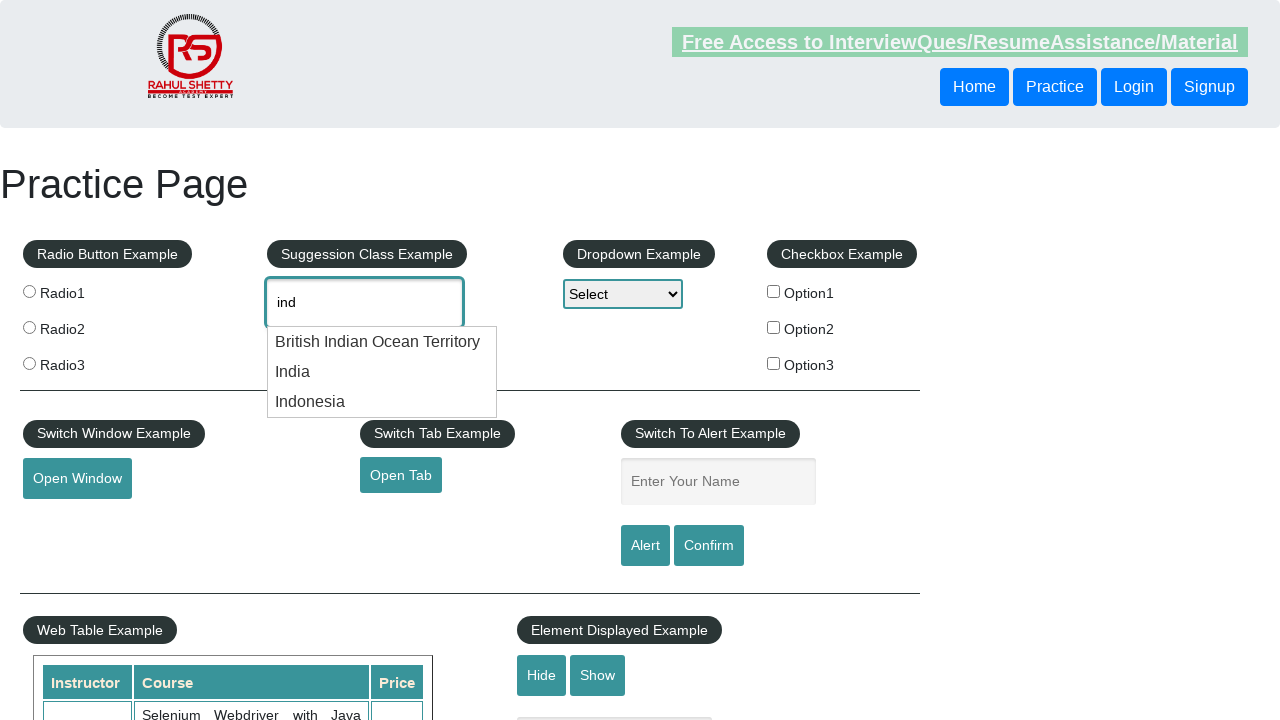

Retrieved all suggestion options from the dropdown list
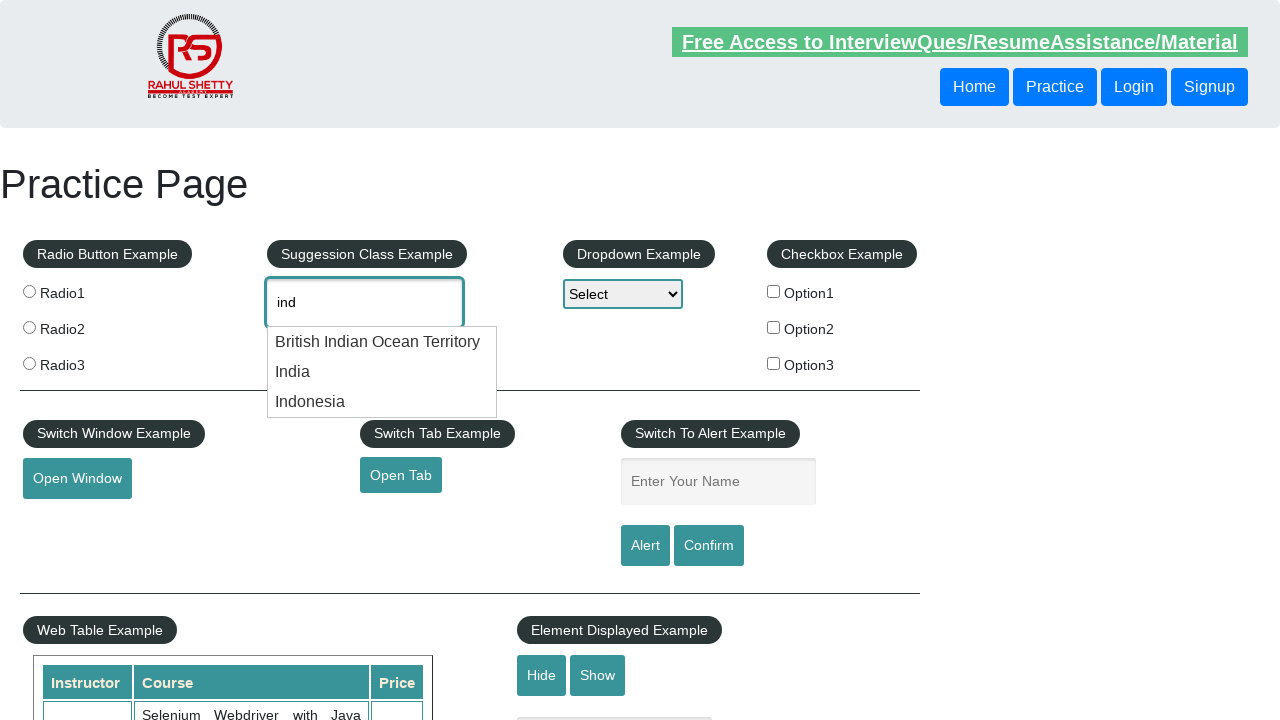

Found and clicked 'India' from the autocomplete suggestions at (382, 372) on ul#ui-id-1 li div >> nth=1
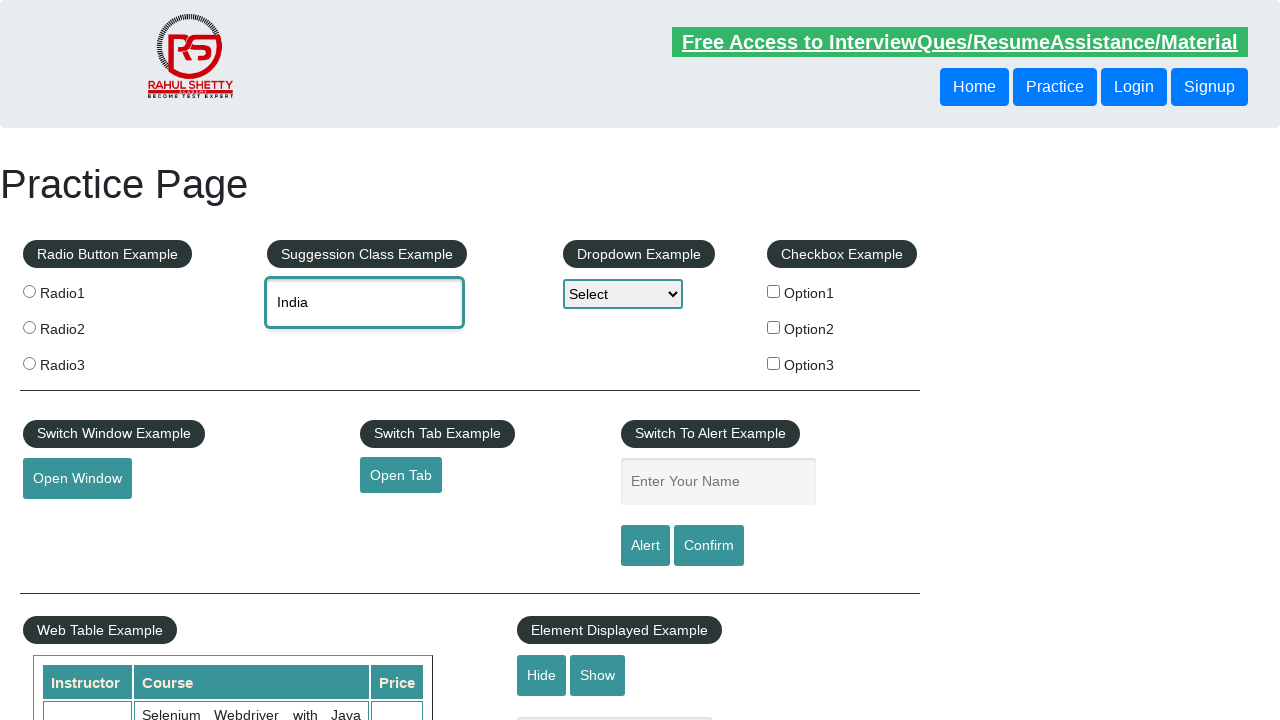

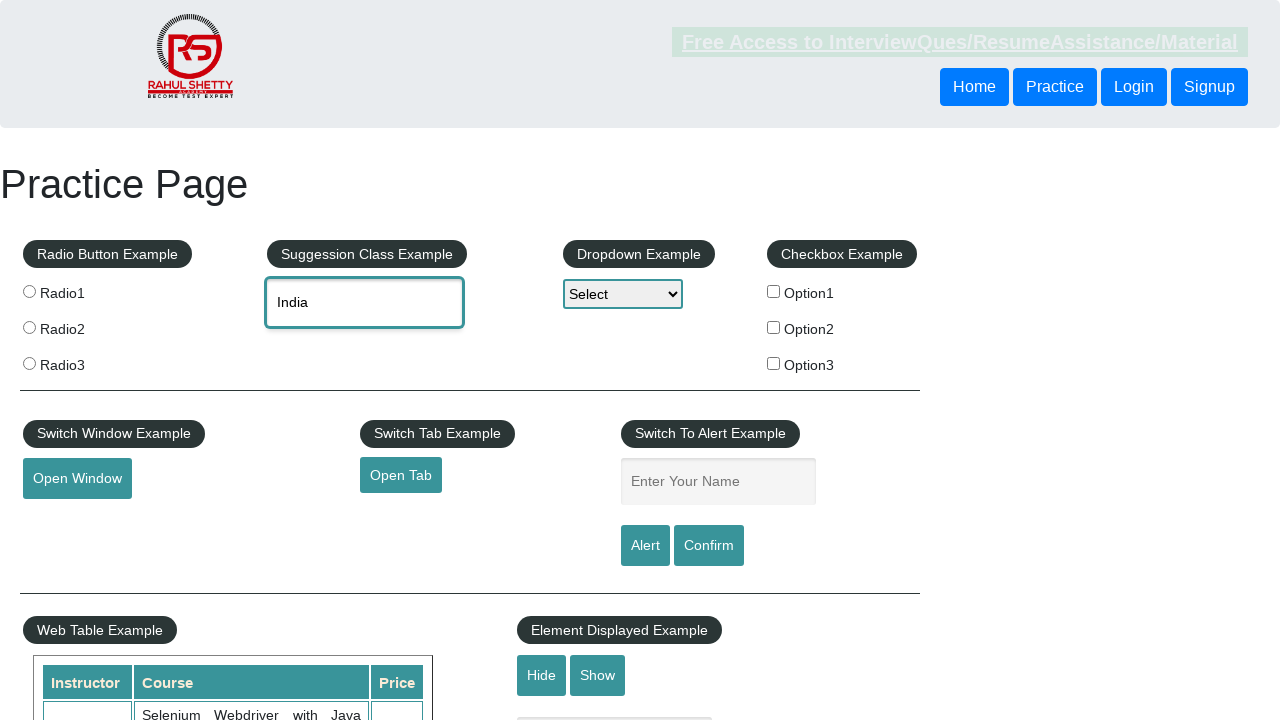